Tests dynamic content loading by clicking a start button and waiting for hidden content to become present in the DOM

Starting URL: http://the-internet.herokuapp.com/dynamic_loading/2

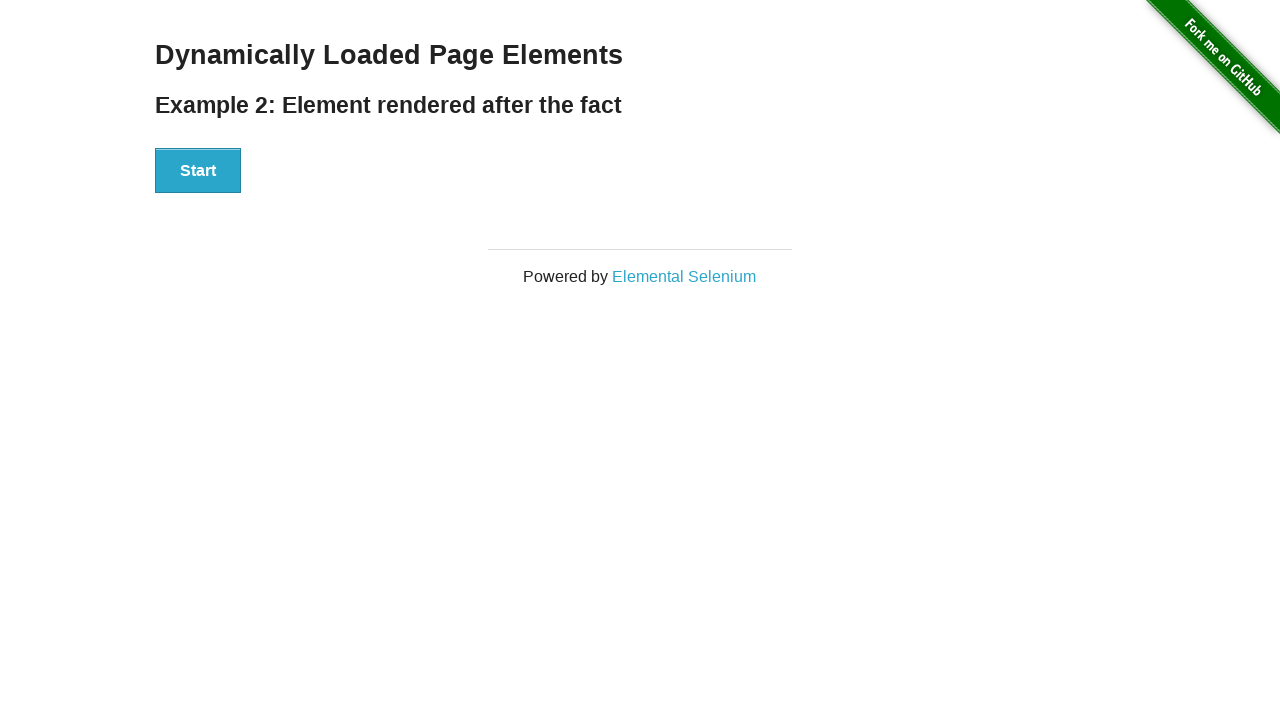

Clicked start button to trigger dynamic content loading at (198, 171) on #start > button
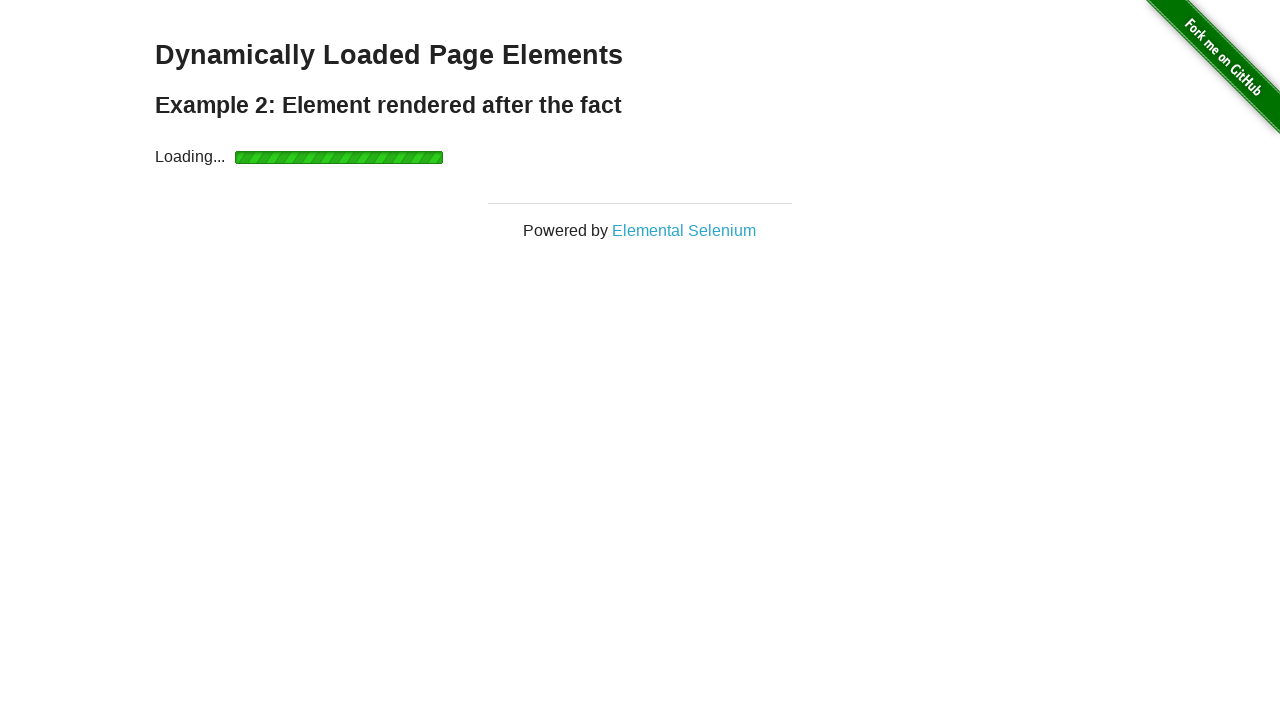

Hidden content with id 'finish' became present in DOM
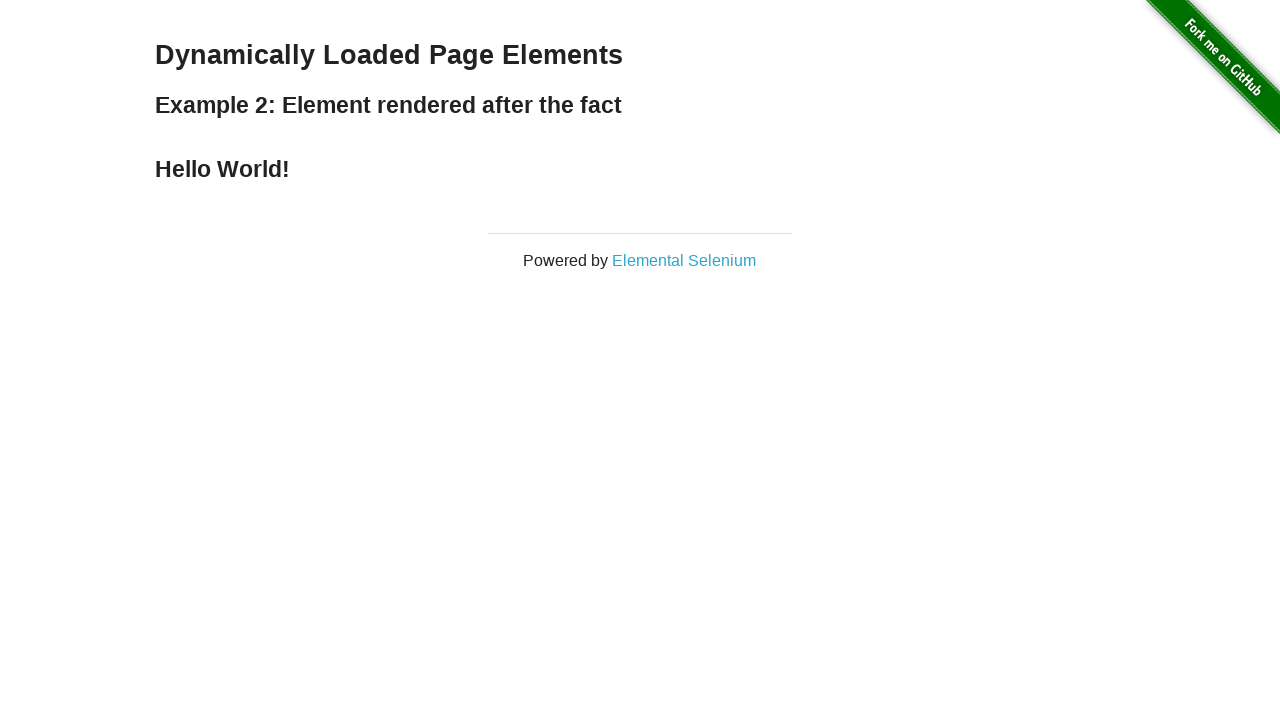

Retrieved text from dynamically loaded element: 'Hello World!'
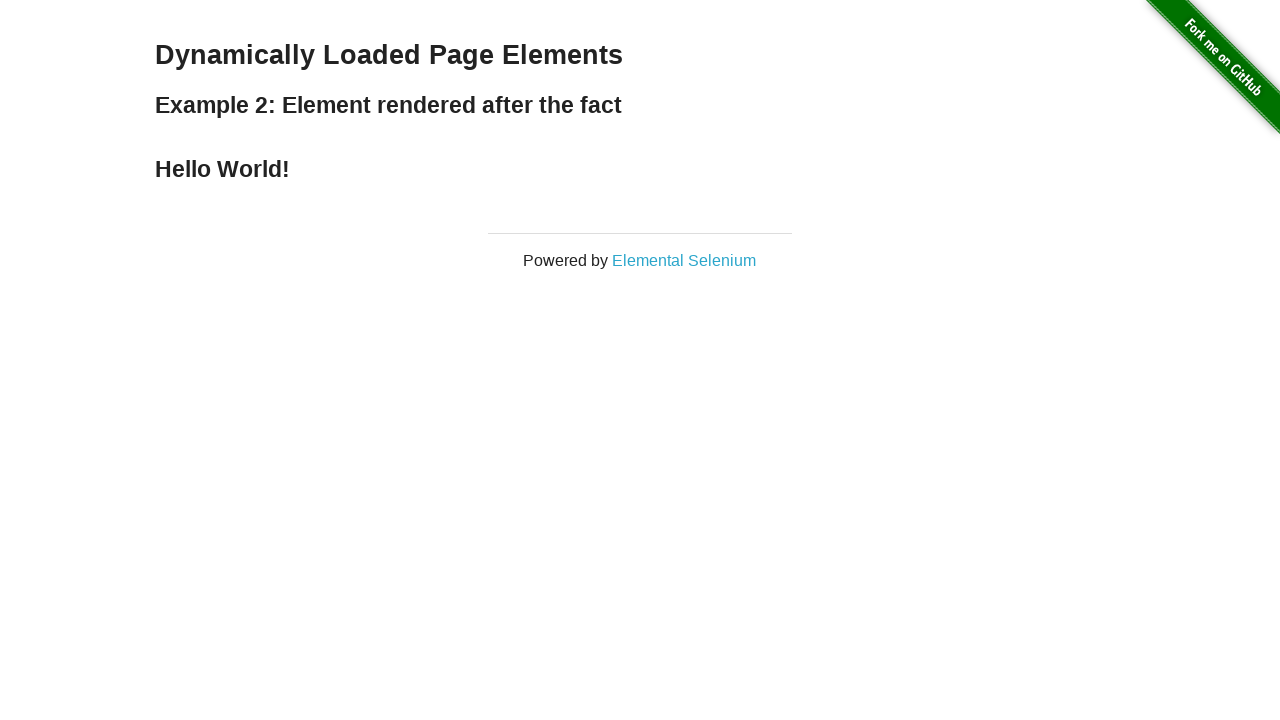

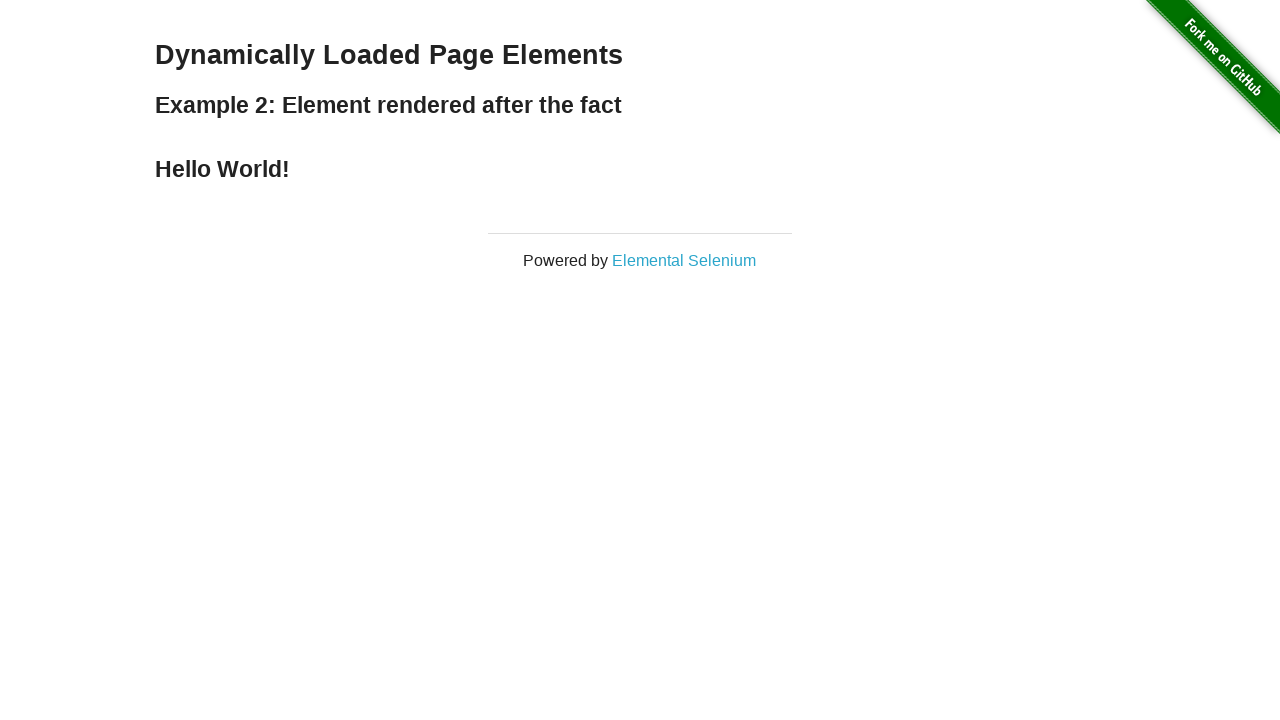